Tests pagination functionality by clicking through multiple page numbers in a paginated table

Starting URL: https://testautomationpractice.blogspot.com/

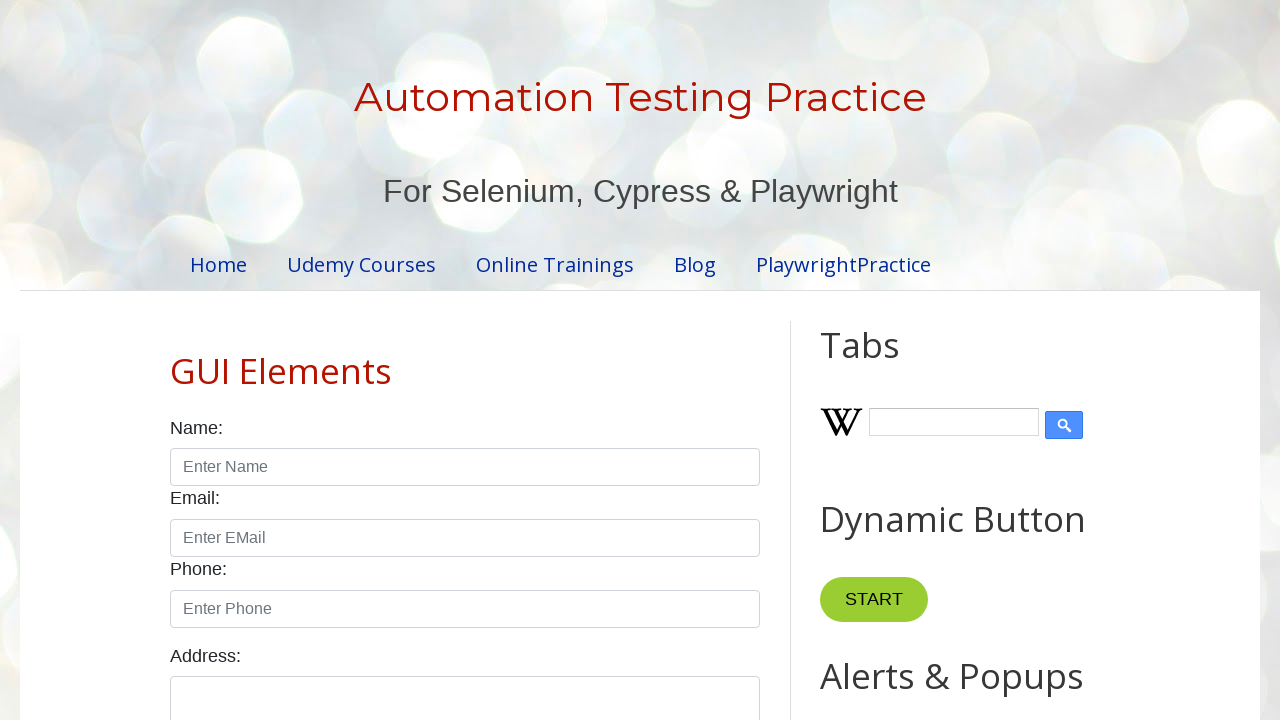

Clicked pagination button for page 2 at (456, 361) on //ul[@id='pagination']//li[2]
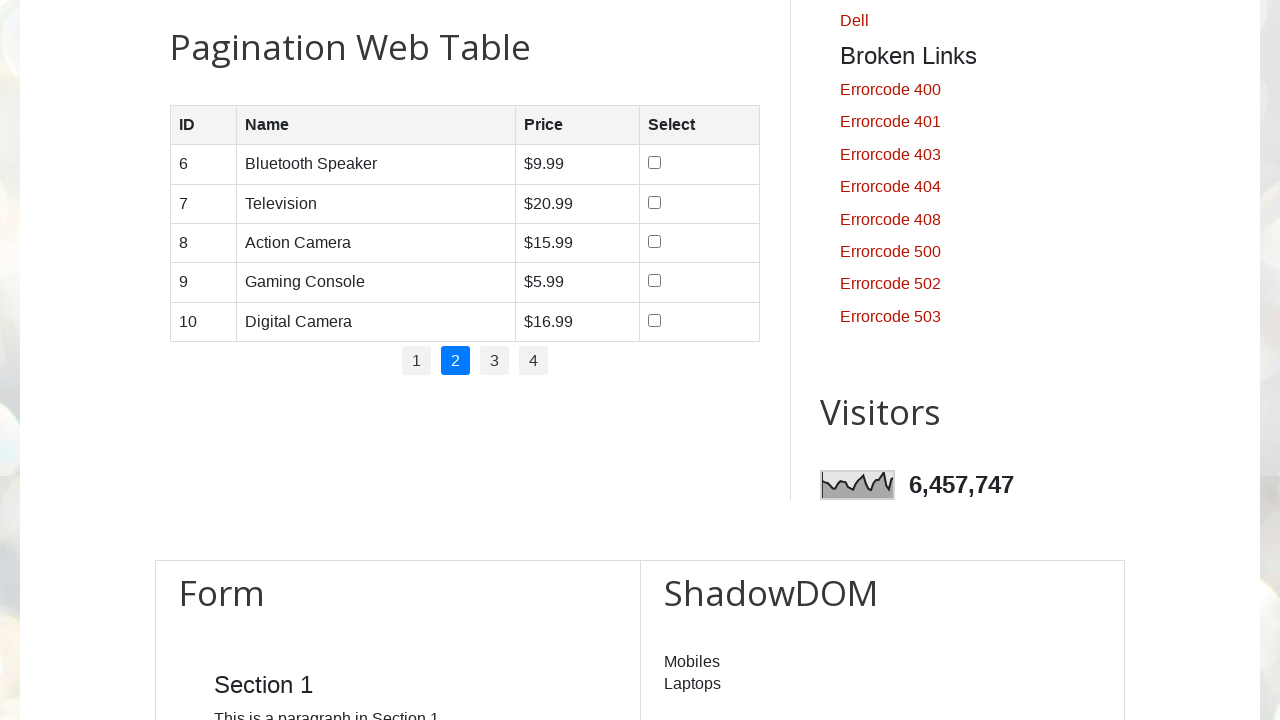

Waited for page 2 content to load
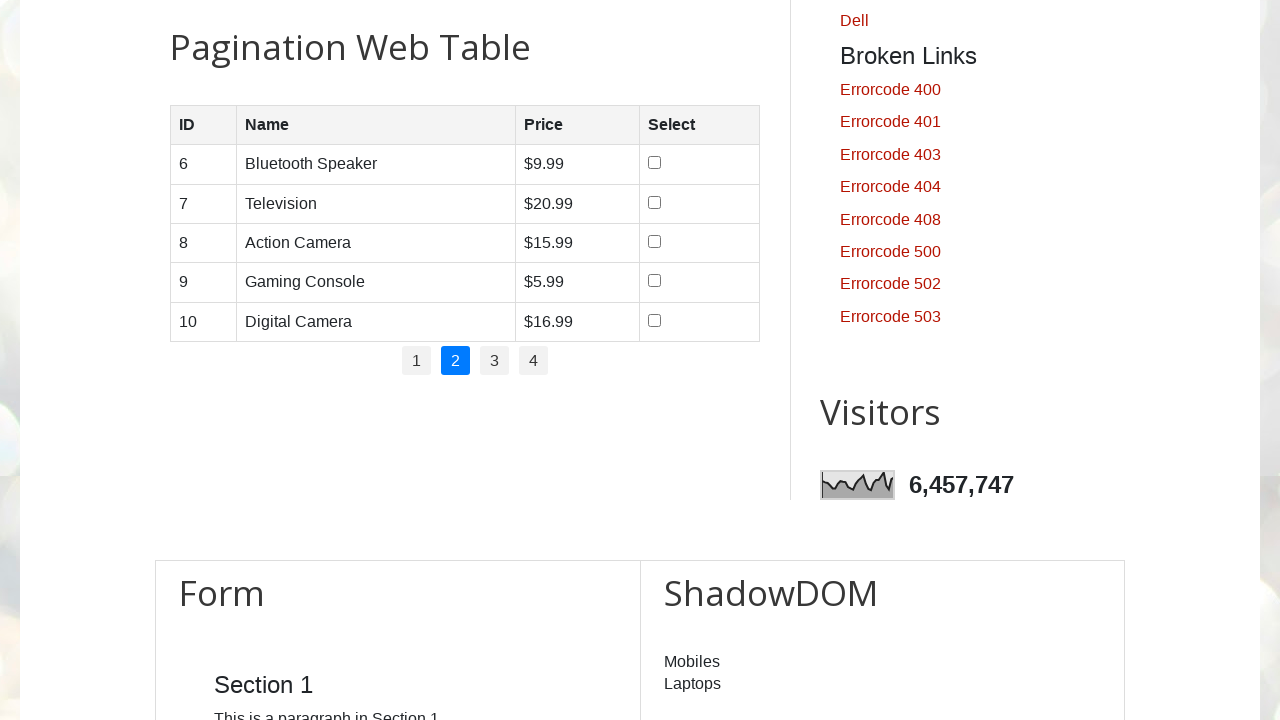

Clicked pagination button for page 3 at (494, 361) on //ul[@id='pagination']//li[3]
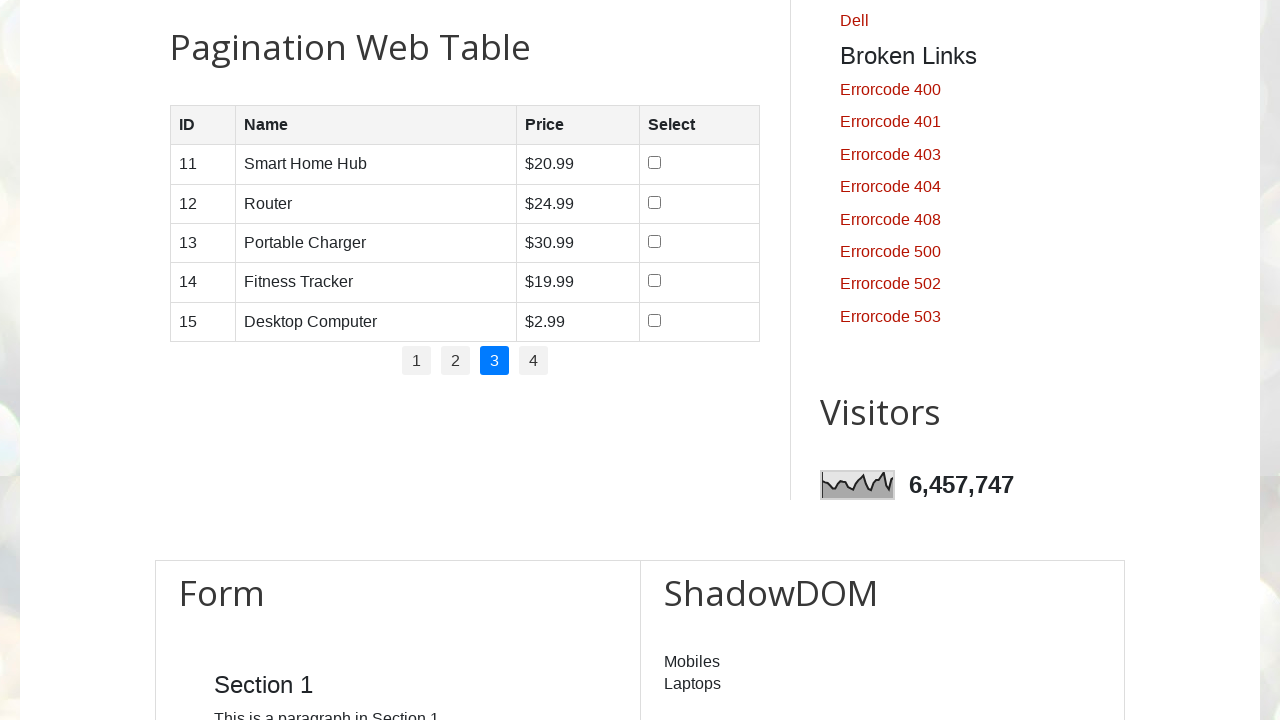

Waited for page 3 content to load
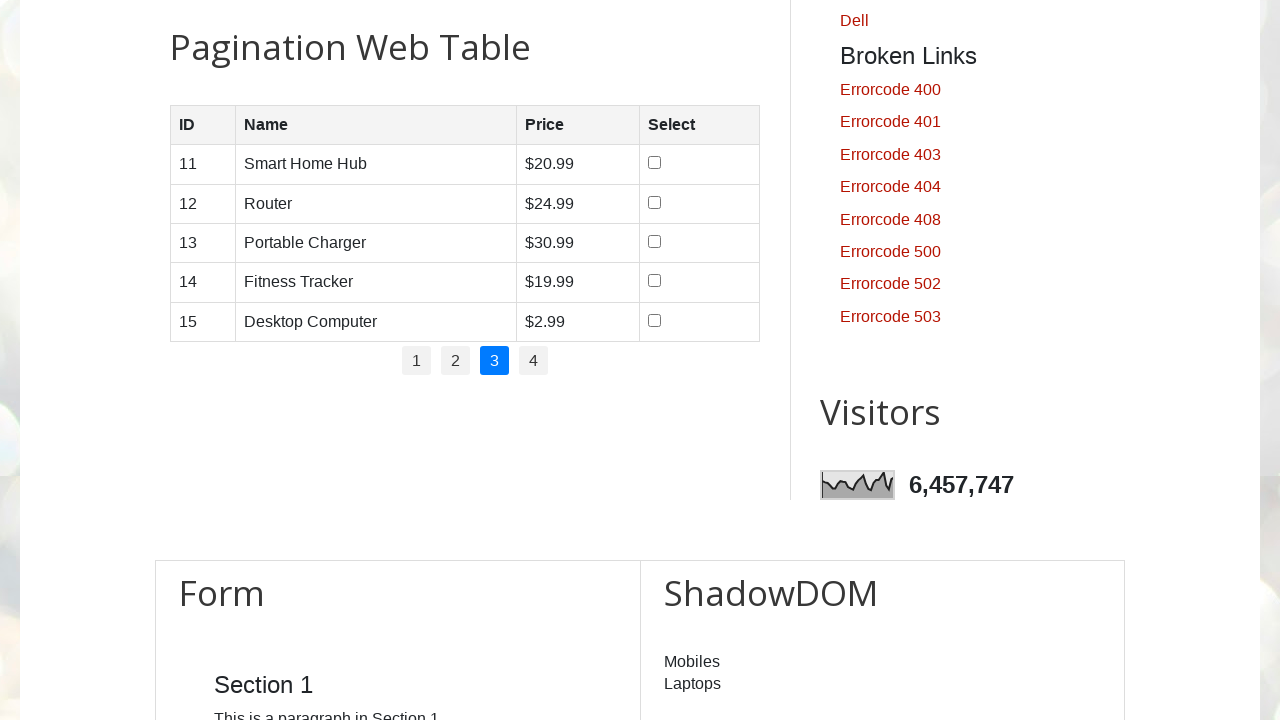

Clicked pagination button for page 4 at (534, 361) on //ul[@id='pagination']//li[4]
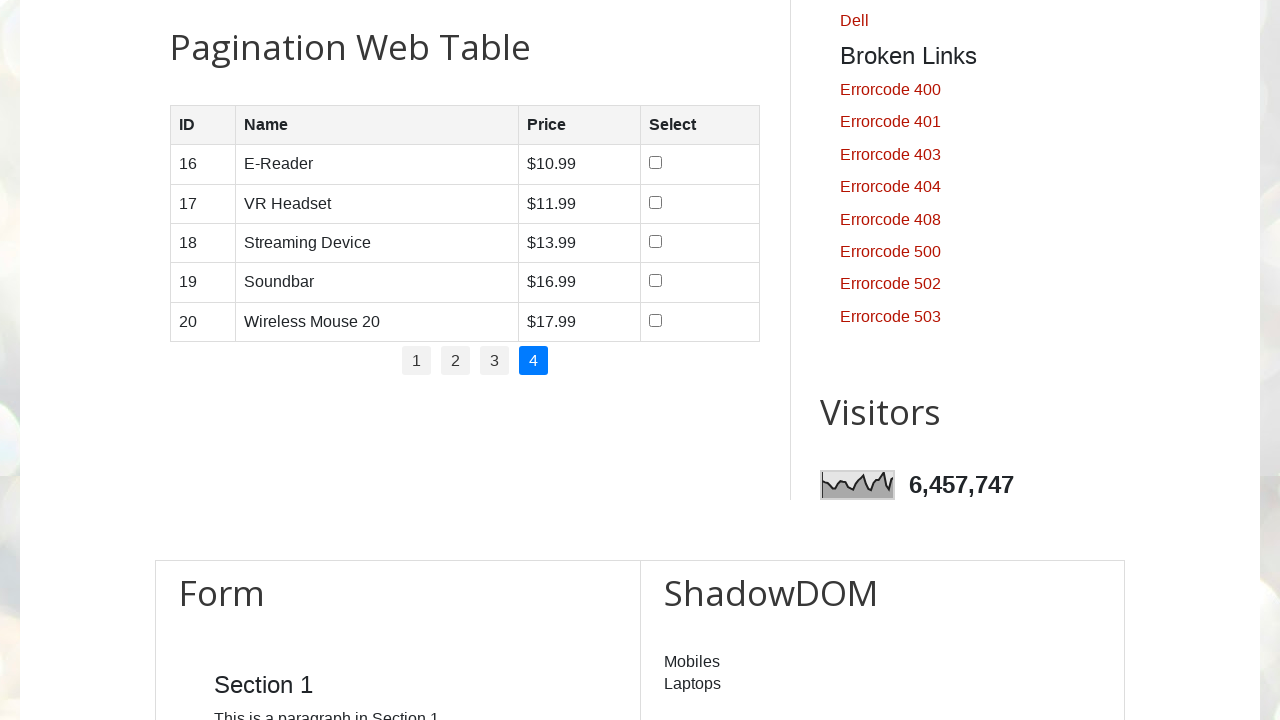

Waited for page 4 content to load
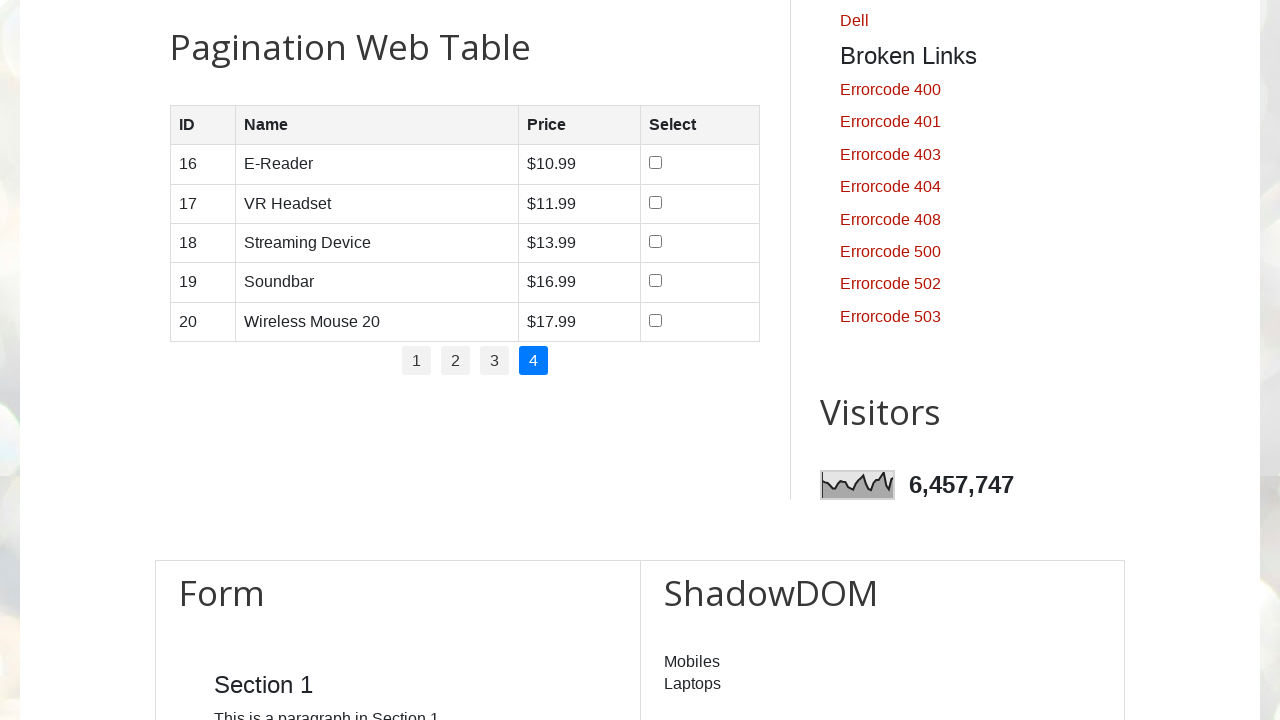

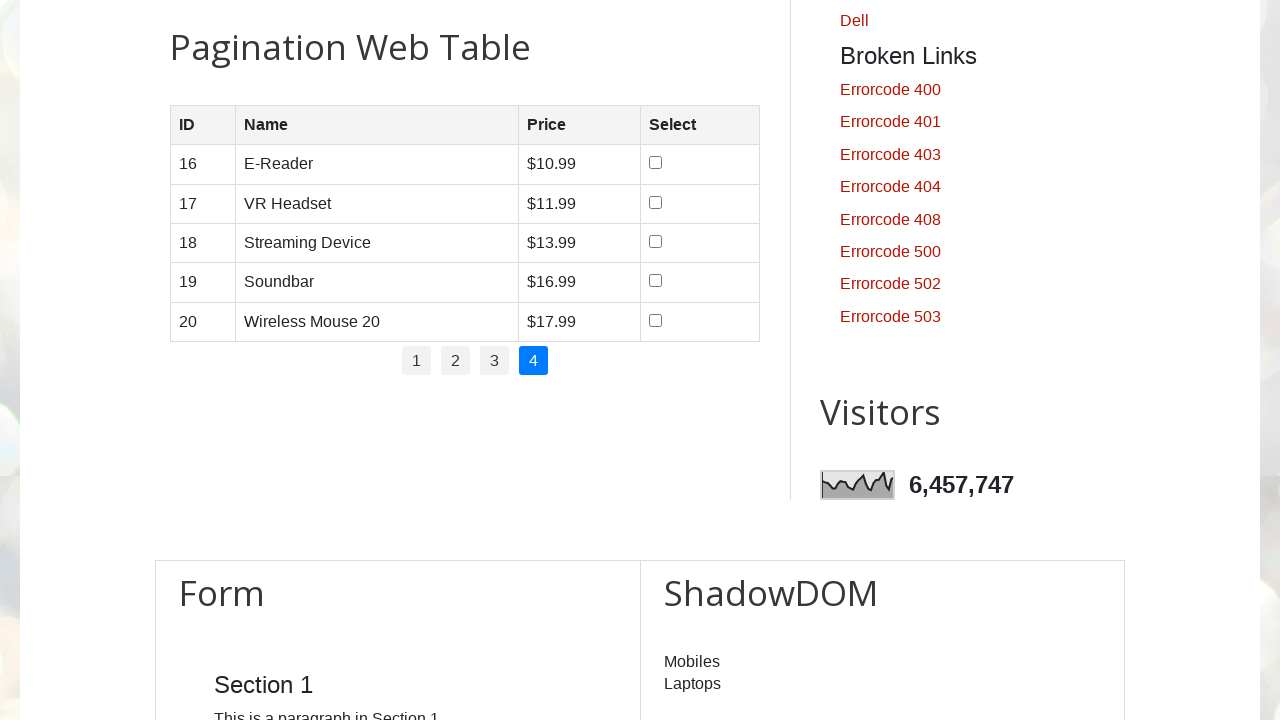